Tests adding todo items to the list by filling the input field and pressing Enter for multiple items

Starting URL: https://demo.playwright.dev/todomvc

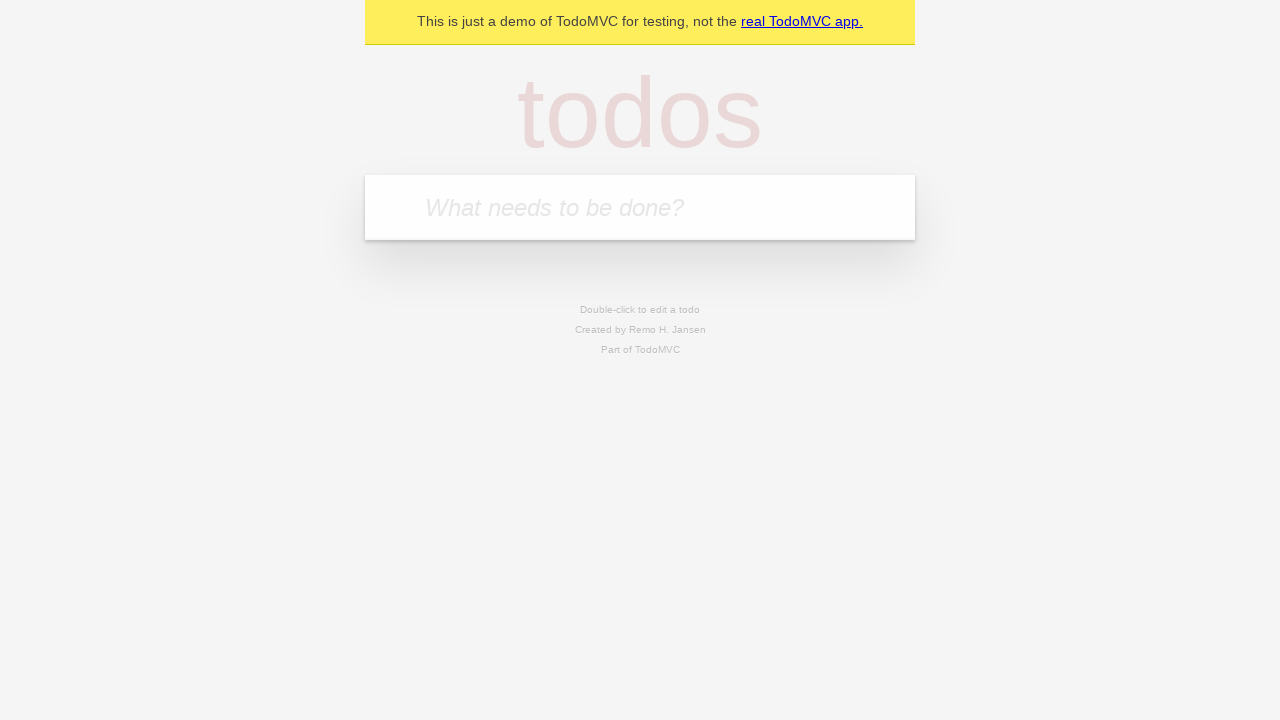

Filled input field with first todo item 'buy some cheese' on internal:attr=[placeholder="What needs to be done?"i]
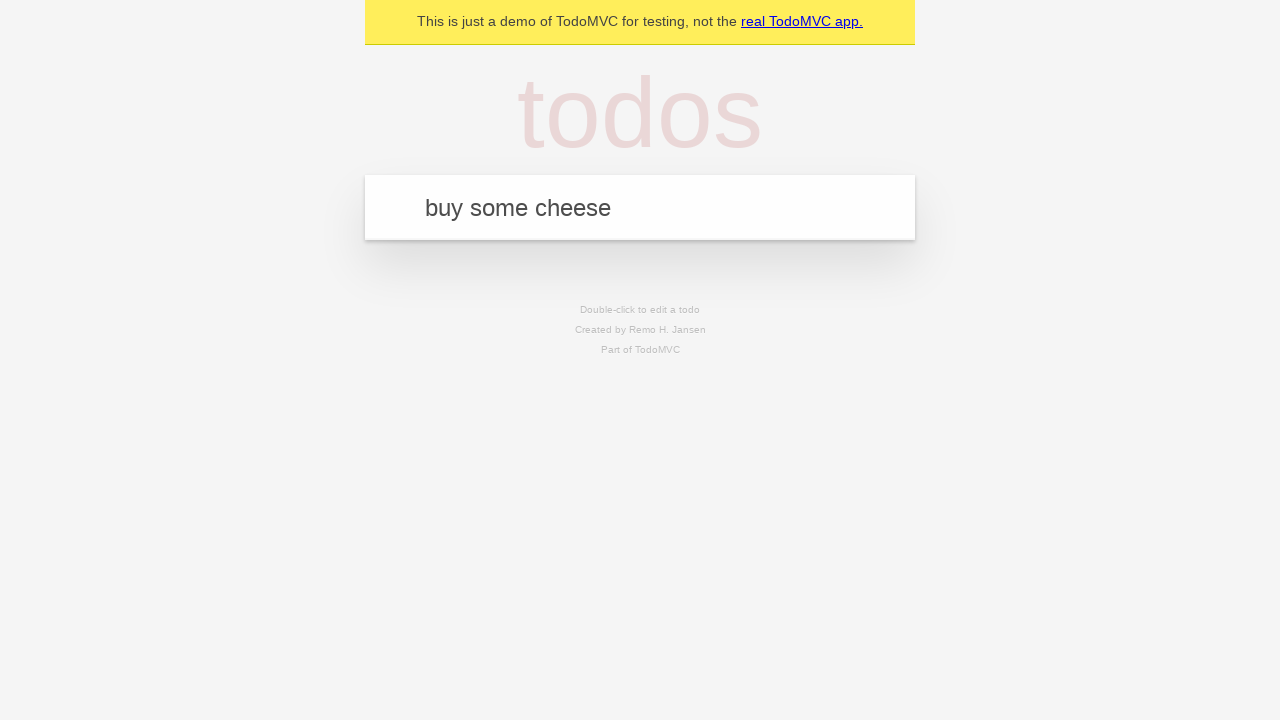

Pressed Enter to add first todo item on internal:attr=[placeholder="What needs to be done?"i]
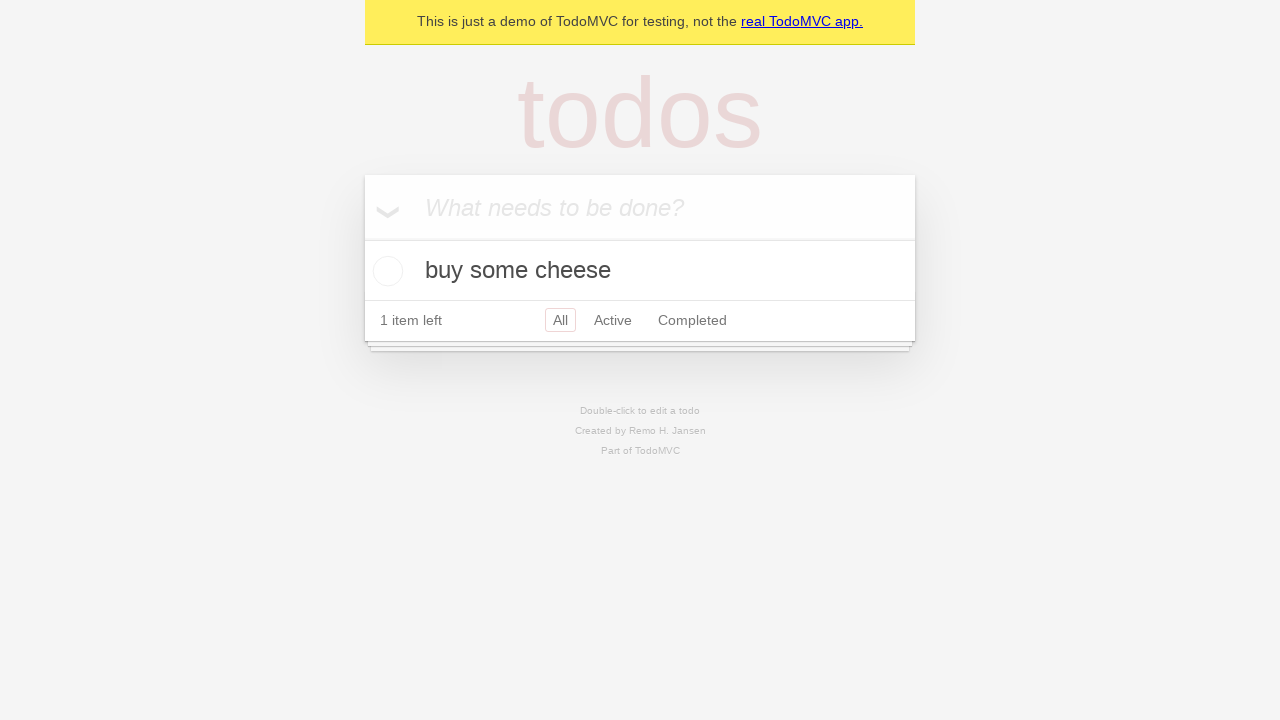

First todo item appeared in the list
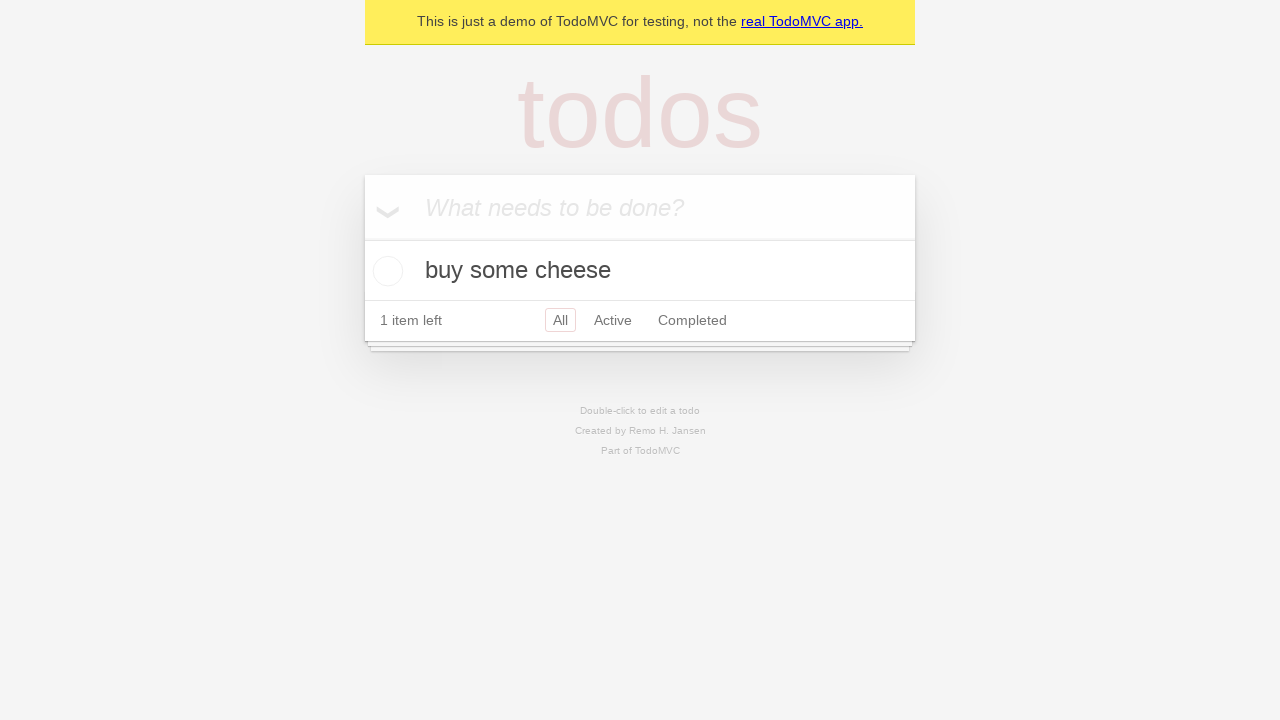

Filled input field with second todo item 'feed the cat' on internal:attr=[placeholder="What needs to be done?"i]
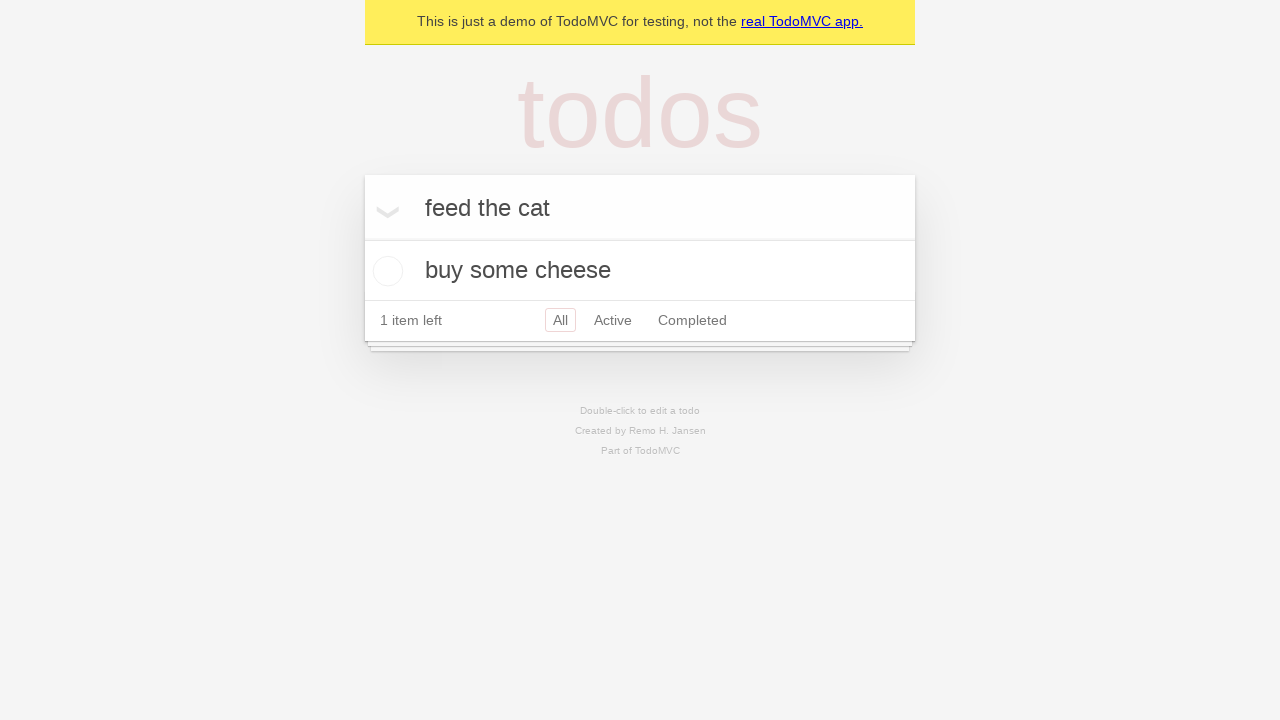

Pressed Enter to add second todo item on internal:attr=[placeholder="What needs to be done?"i]
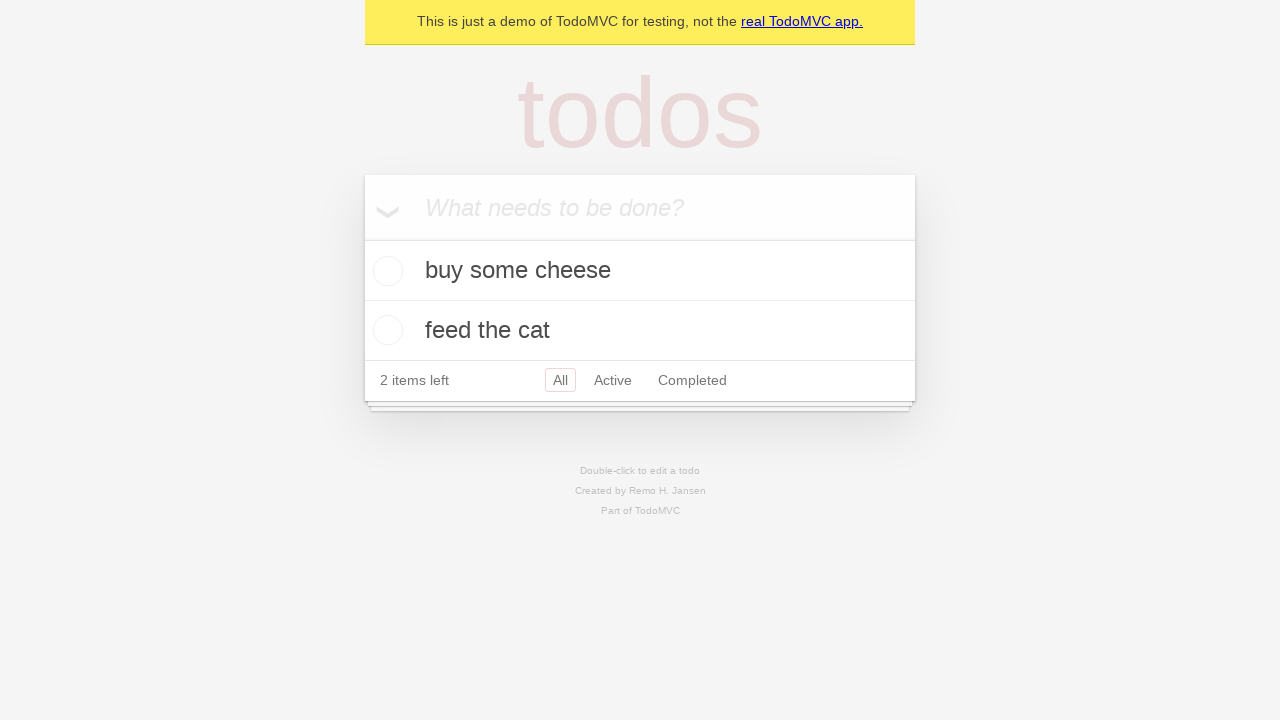

Second todo item appeared in the list
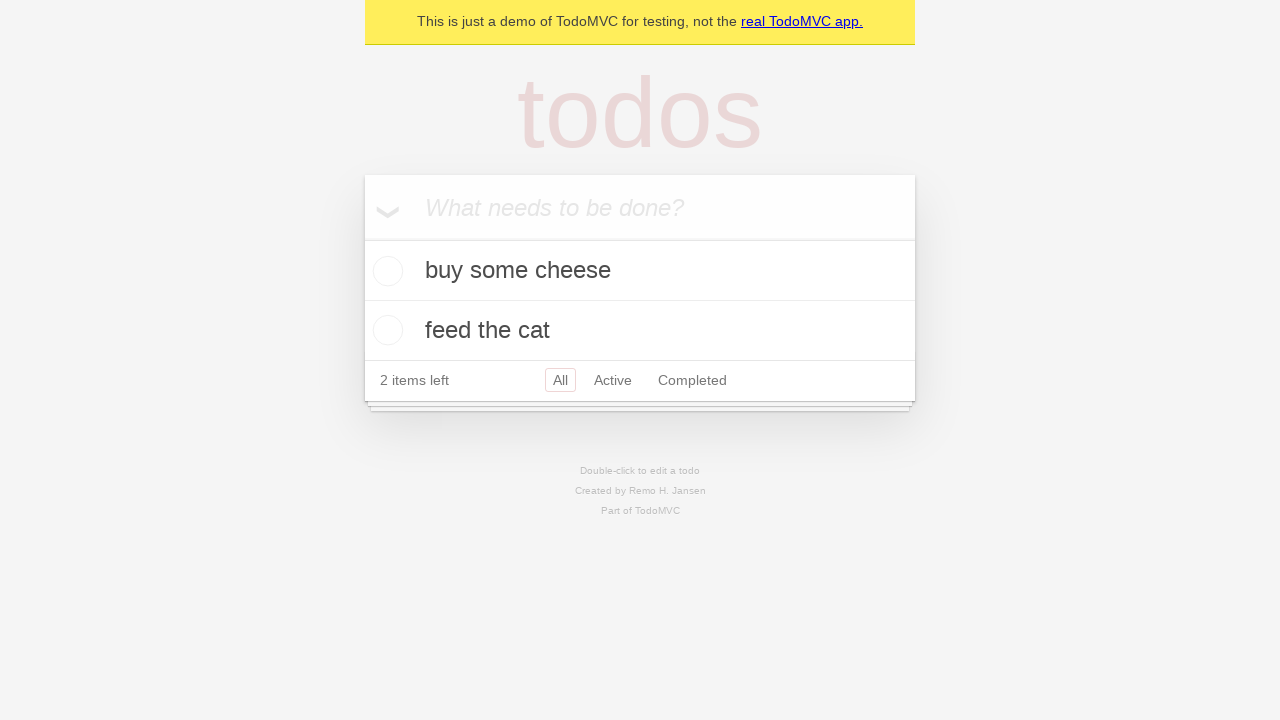

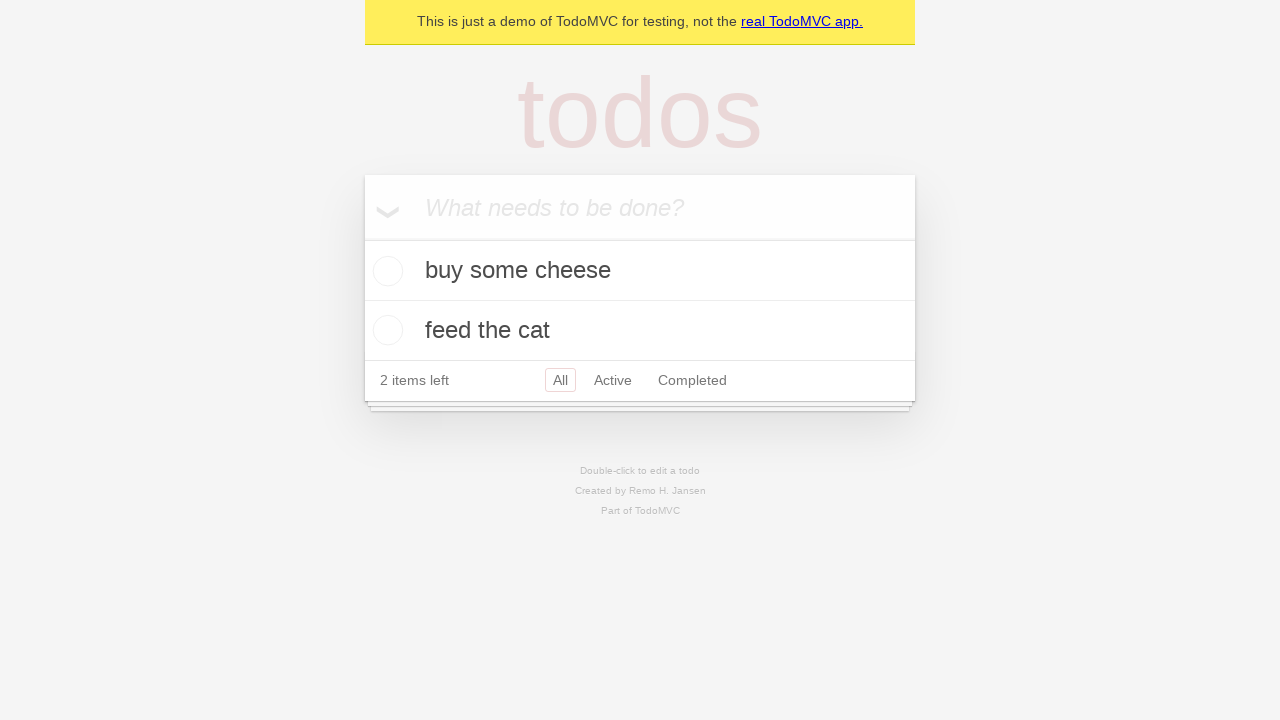